Navigates from homepage to Selenium page and verifies the page header text

Starting URL: https://admlucid.com/

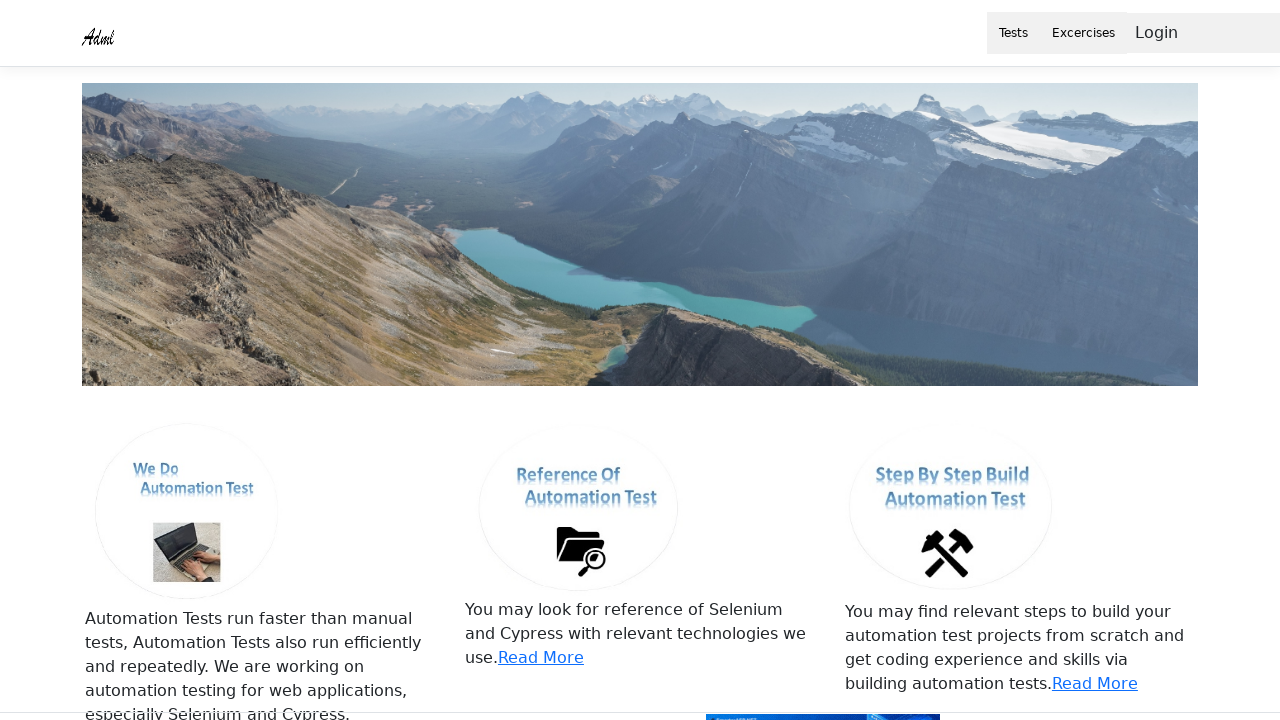

Retrieved homepage title
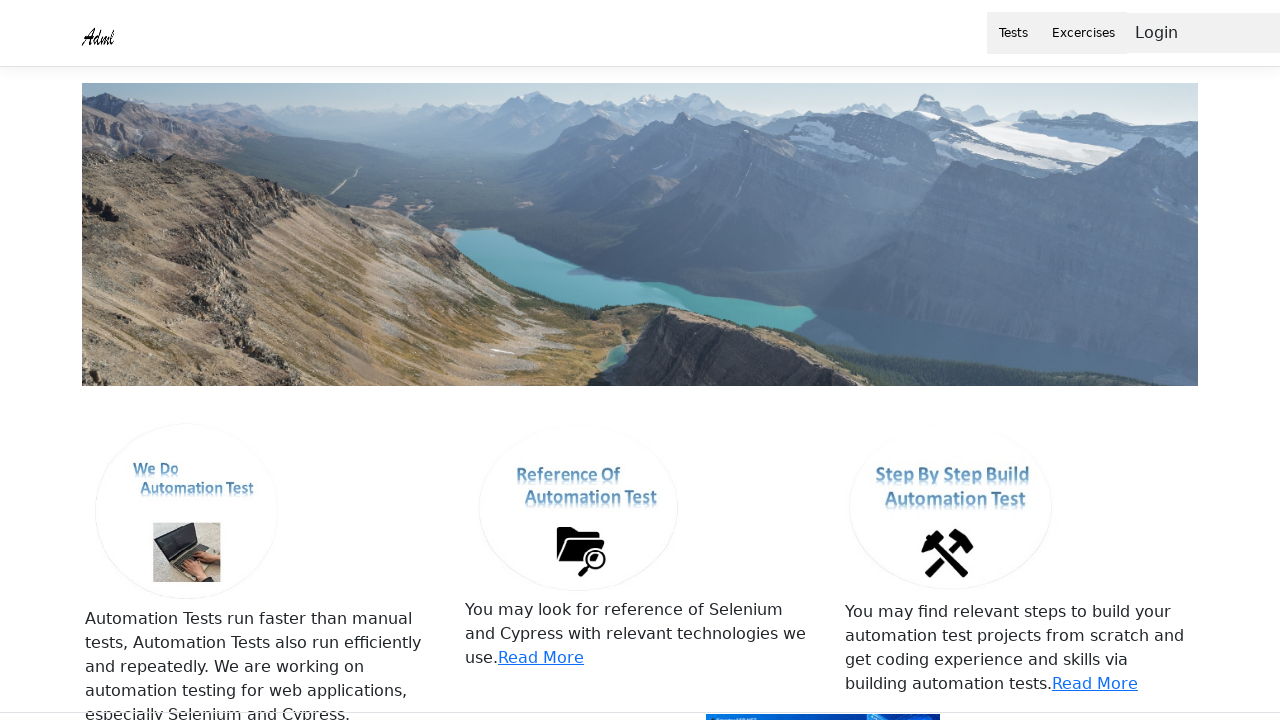

Retrieved current URL from homepage
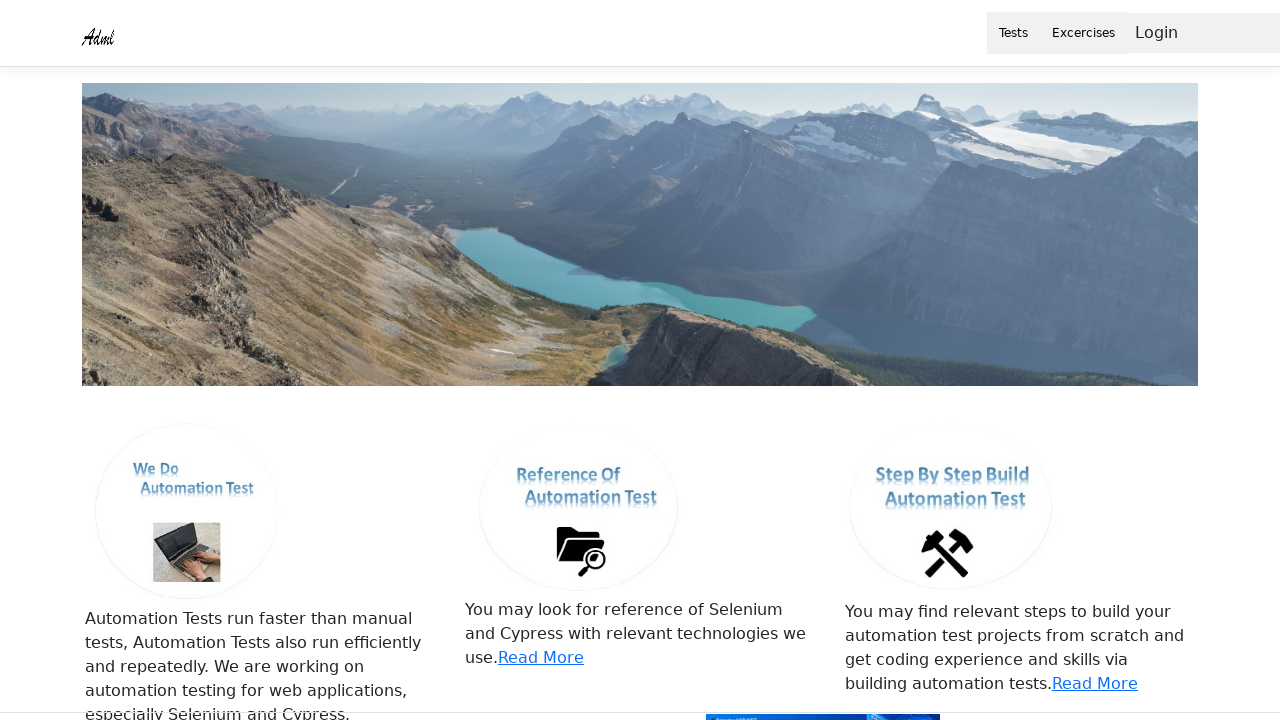

Navigated to Selenium page at https://admlucid.com/Home/Selenium
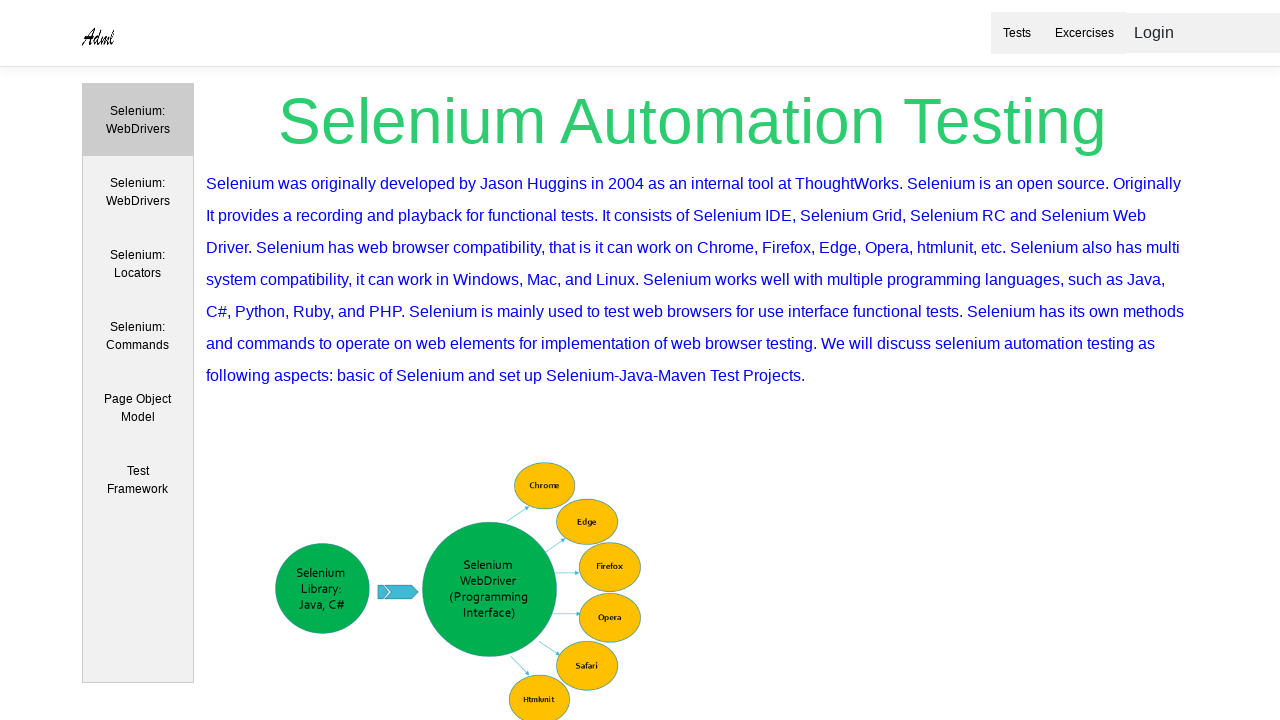

Waited for and located Selenium page header element
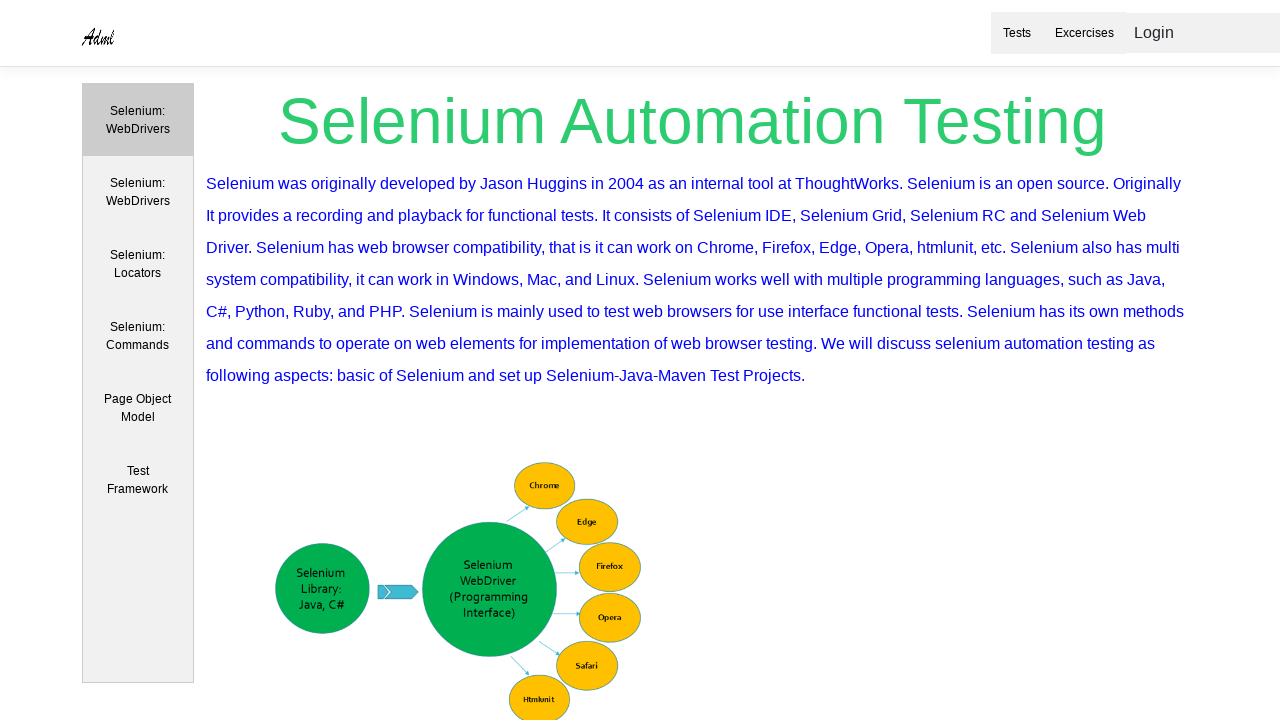

Extracted header text content
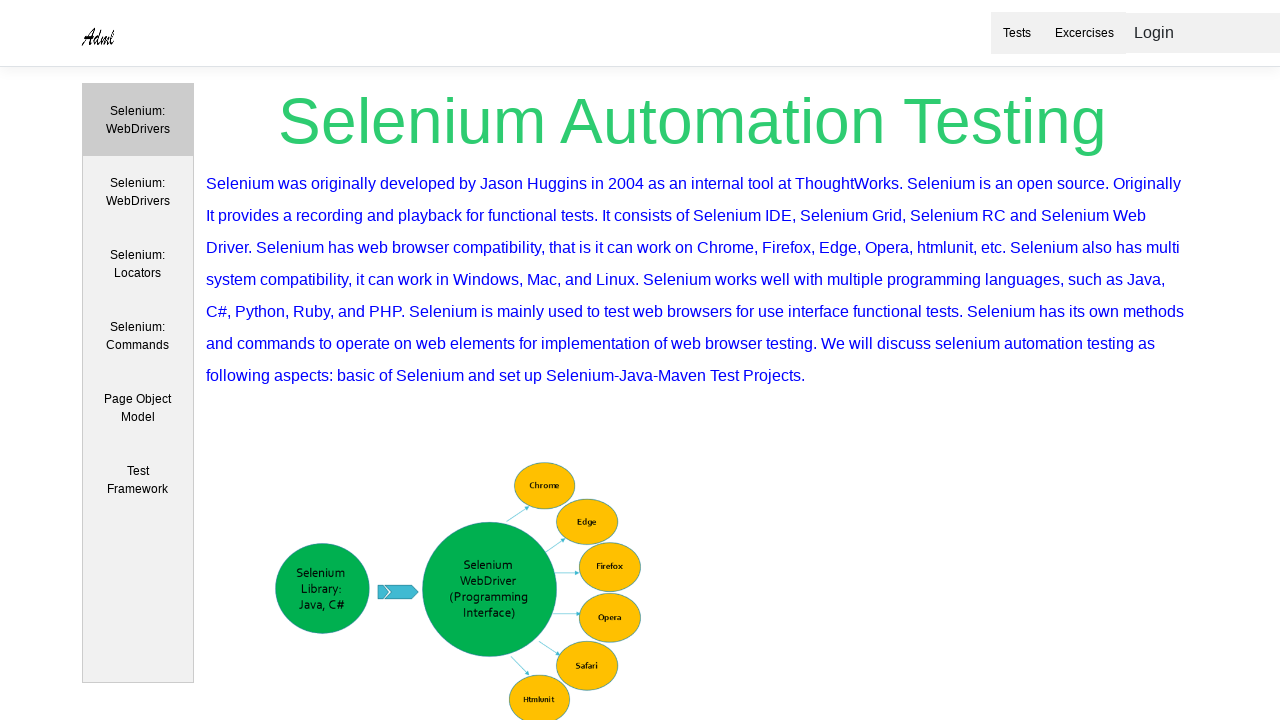

Verified page header text matches expected value 'Selenium Automation Testing'
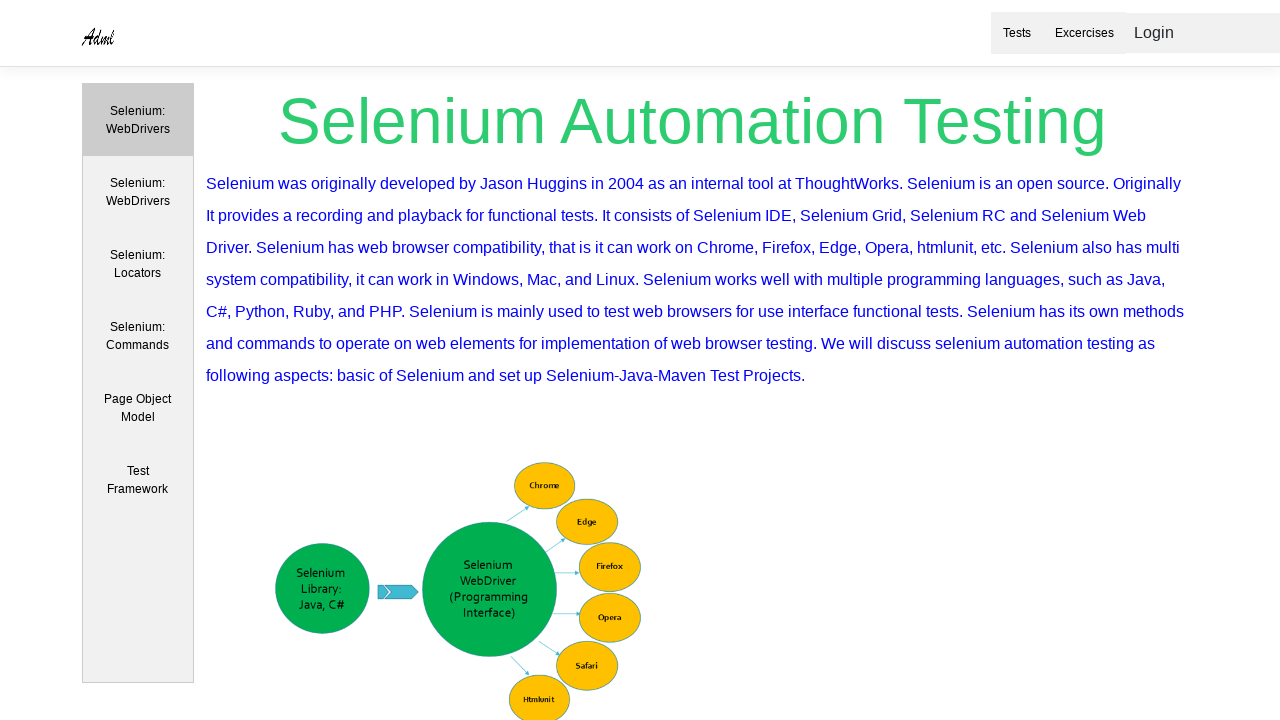

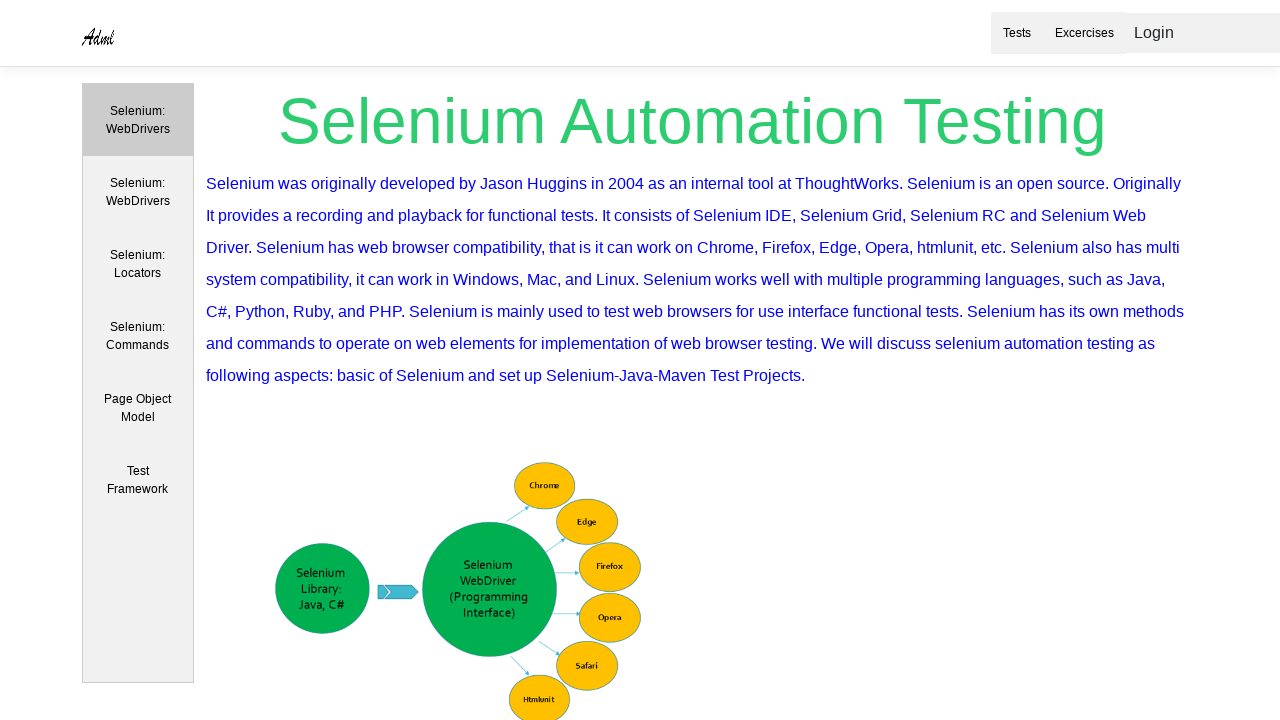